Tests adding a book to favorites by clicking the star icon on a book in the catalog, then verifying it appears in the "Min lista" (favorites) section.

Starting URL: https://tap-ht24-testverktyg.github.io/exam-template/

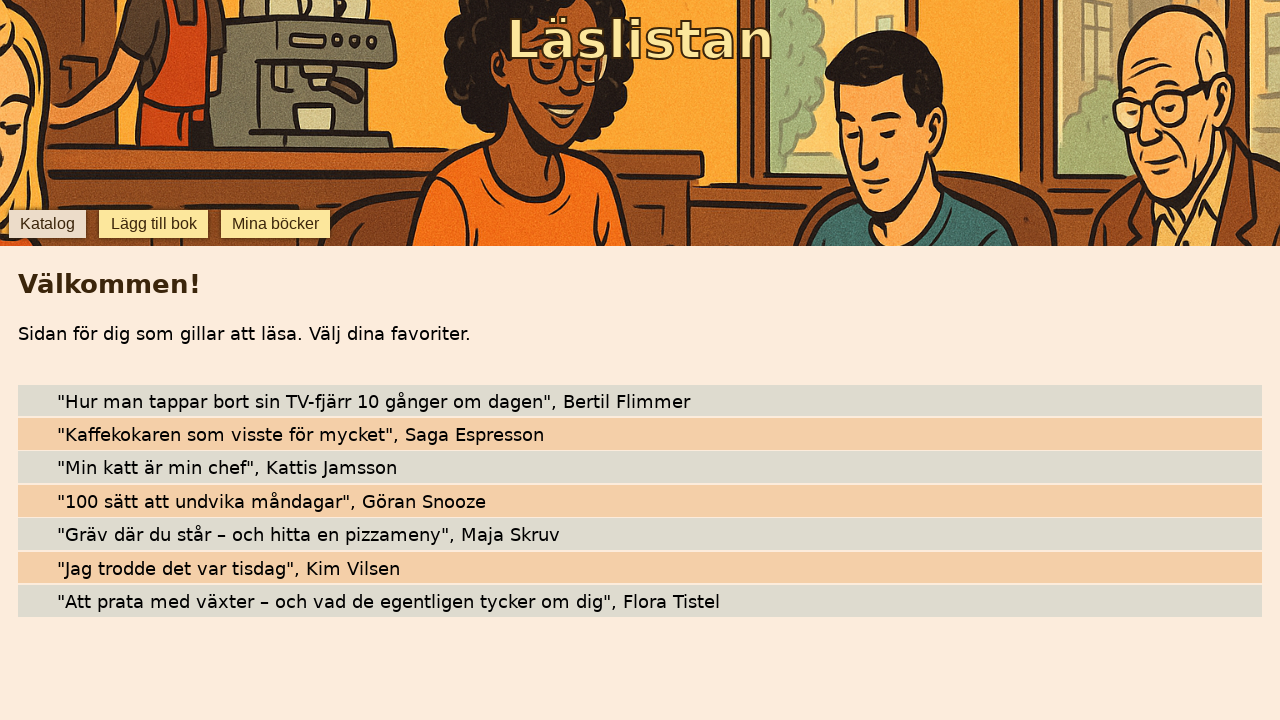

Clicked star icon to add 'Kaffekokaren som visste för mycket' to favorites at (40, 434) on internal:testid=[data-testid="star-Kaffekokaren som visste för mycket"s]
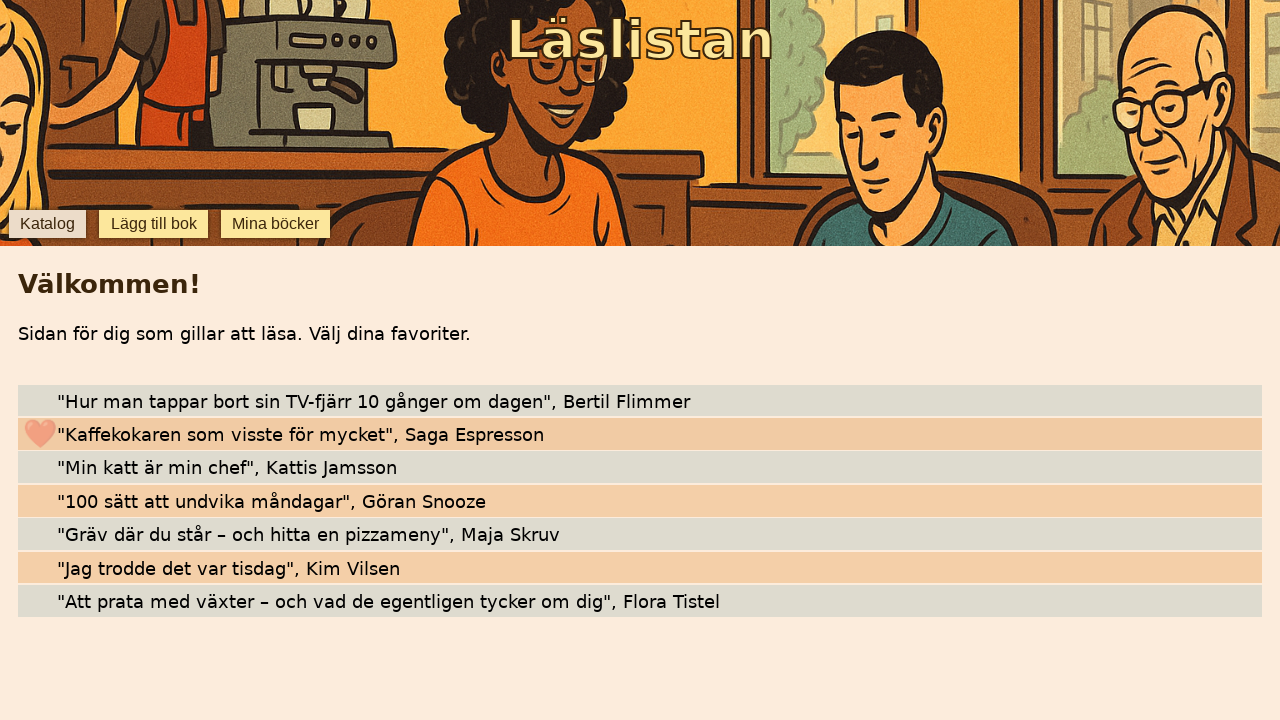

Located favorites tab element
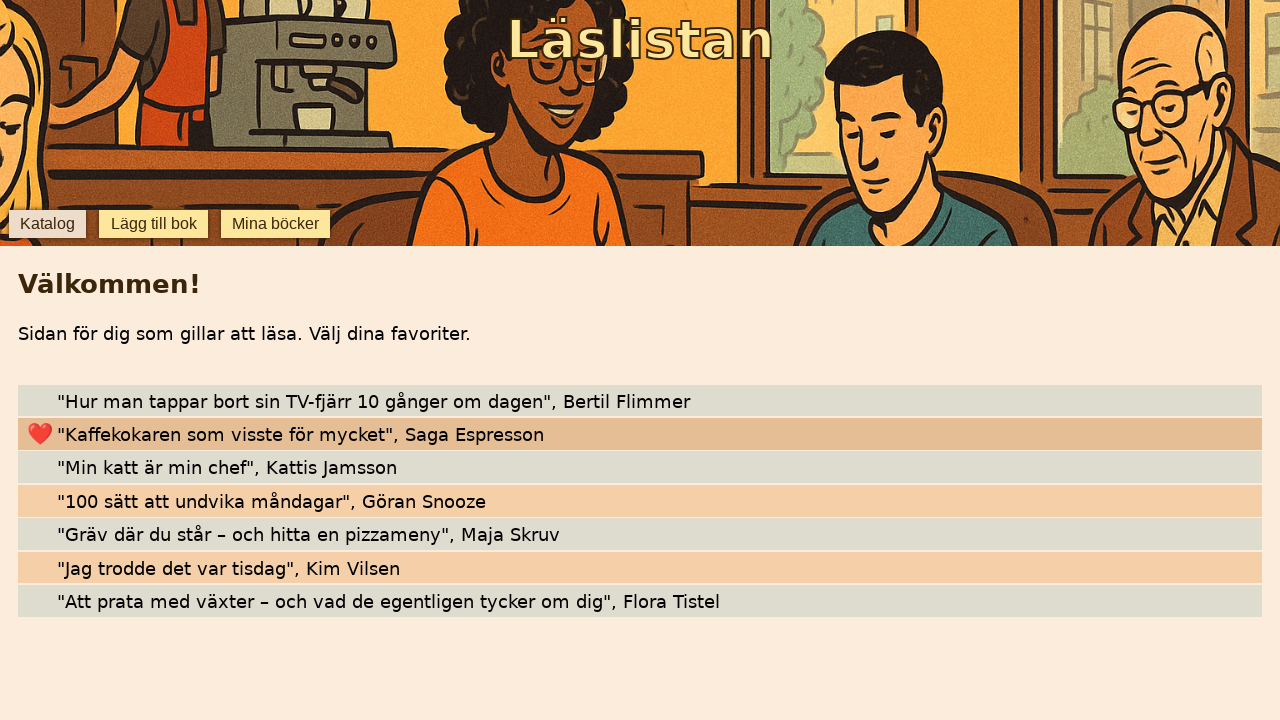

Favorites tab is now visible
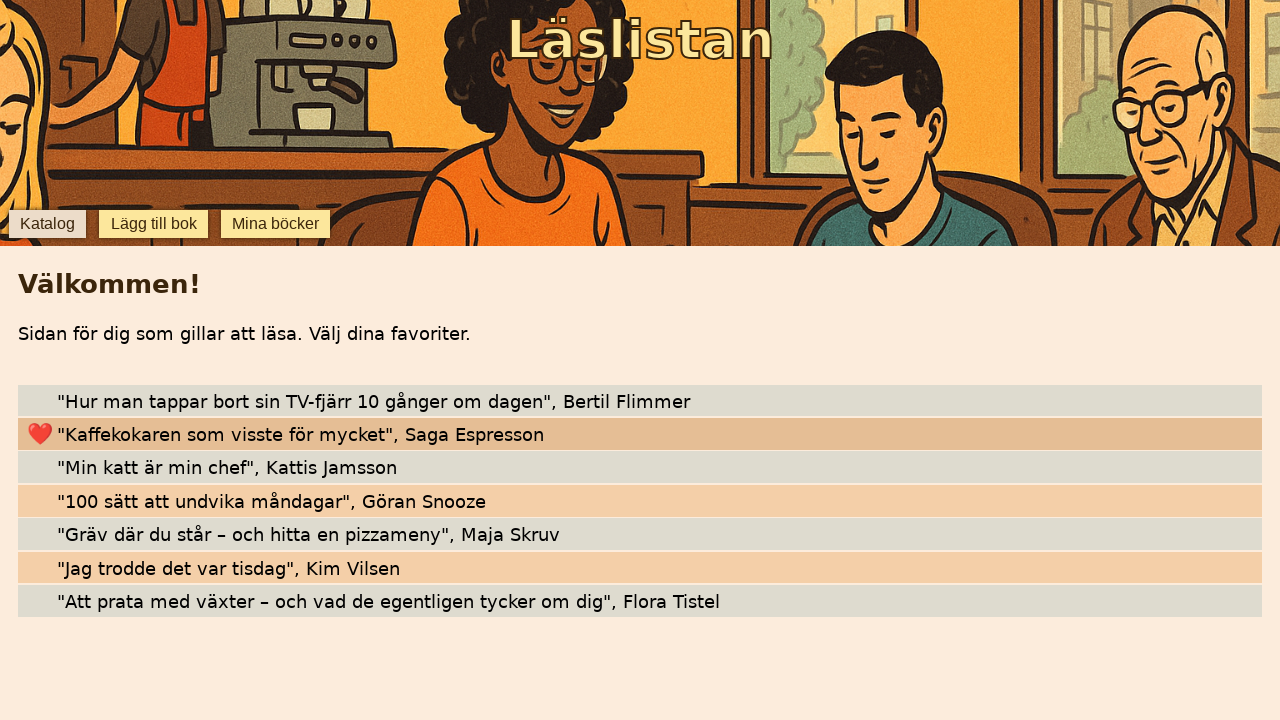

Clicked on 'Min lista' (favorites) tab to navigate to favorites section at (276, 224) on internal:testid=[data-testid="favorites"s]
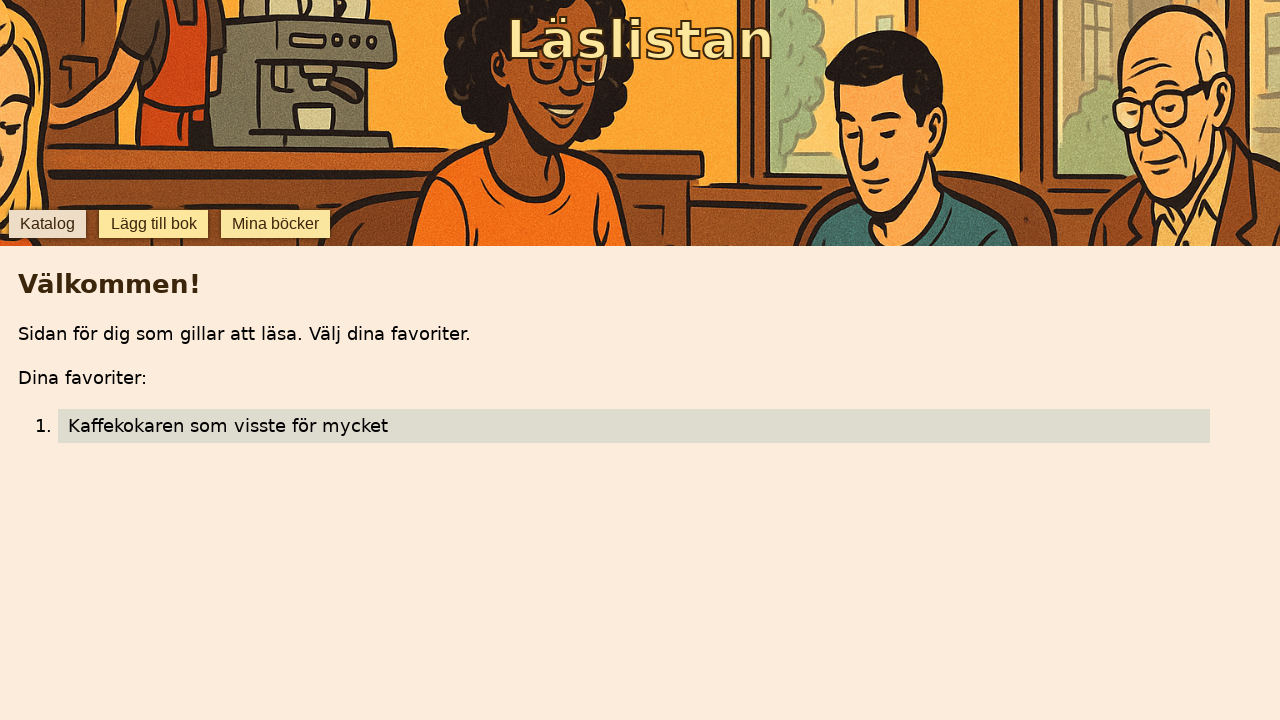

Verified that 'Kaffekokaren som visste för mycket' is visible in the favorites list
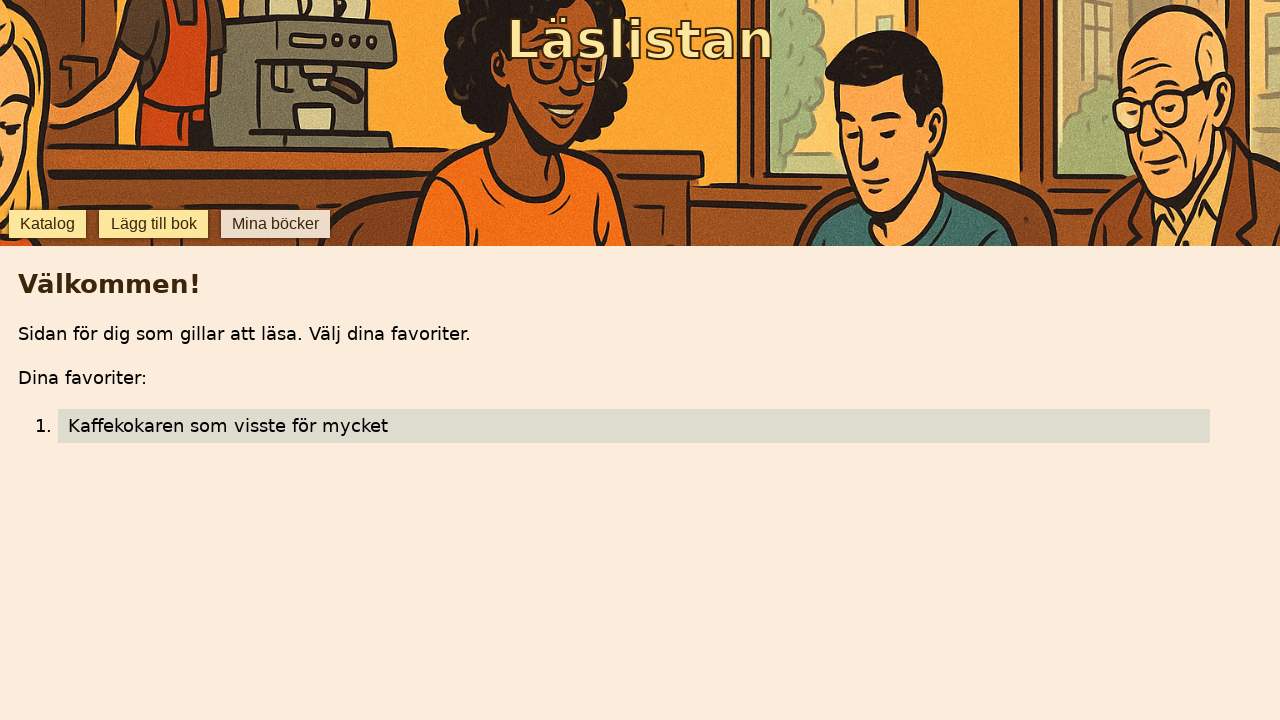

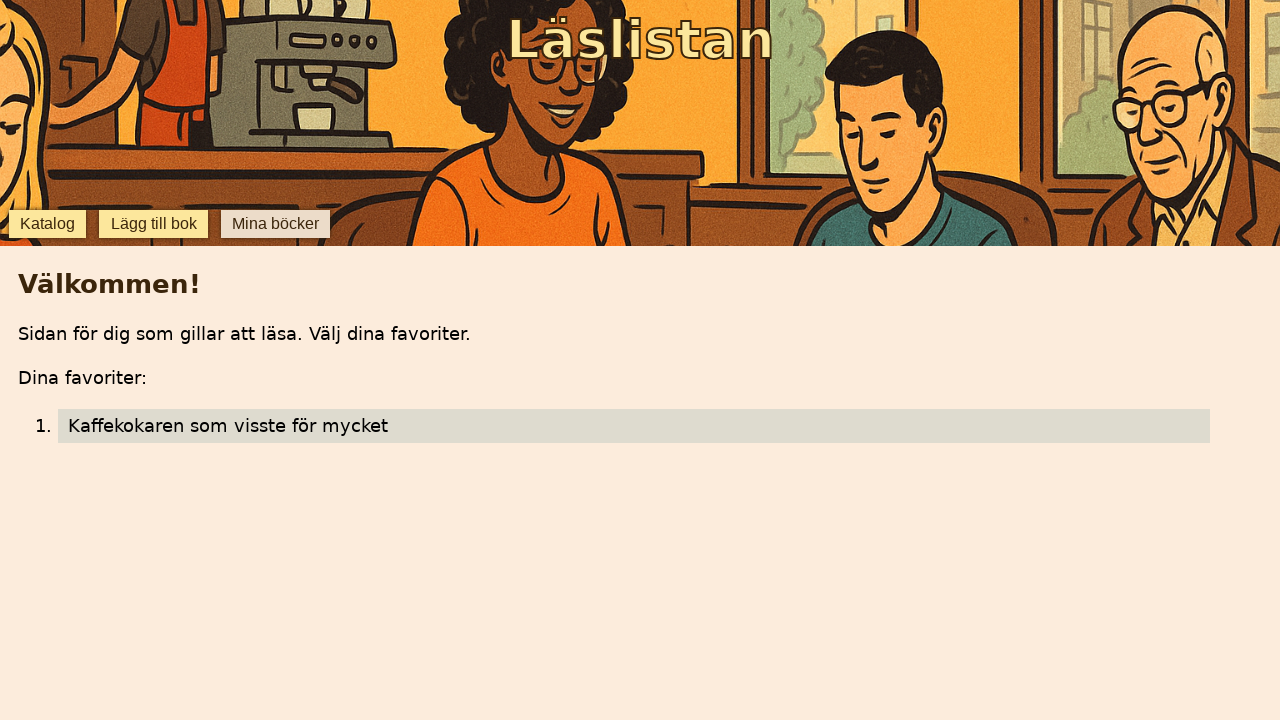